Tests filtering to display only completed items

Starting URL: https://demo.playwright.dev/todomvc

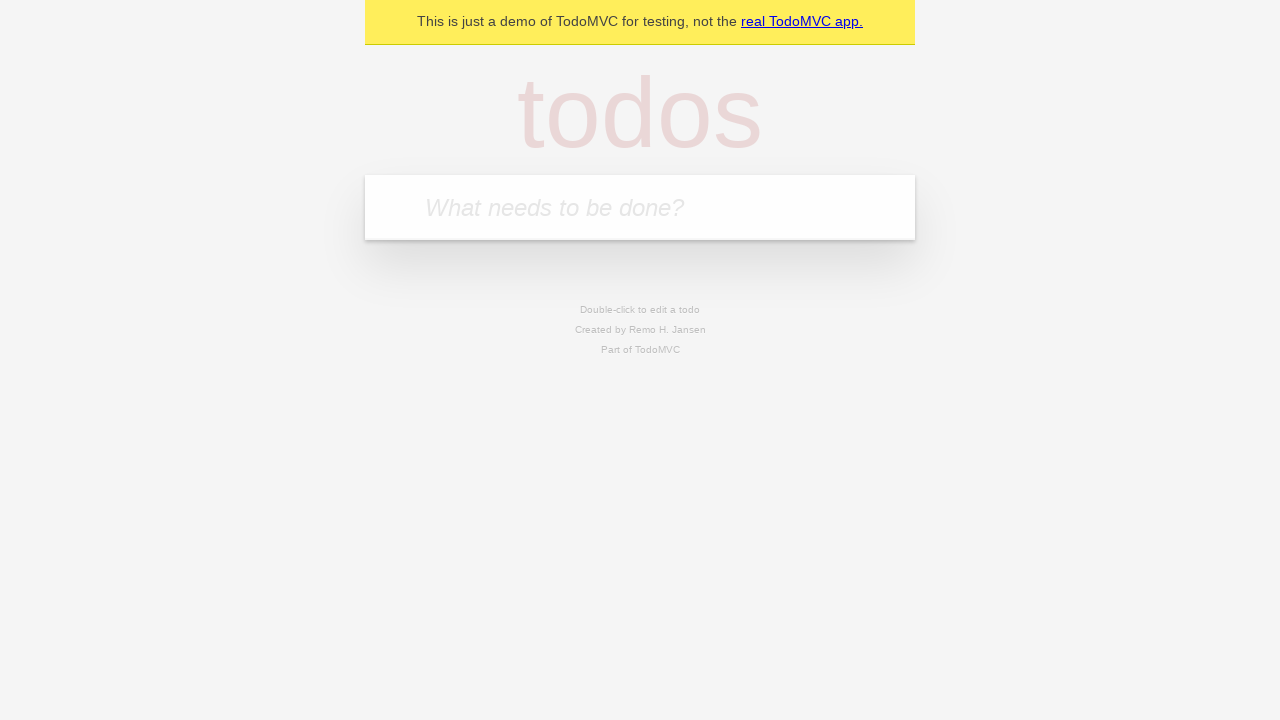

Filled new todo input with 'buy some cheese' on .new-todo
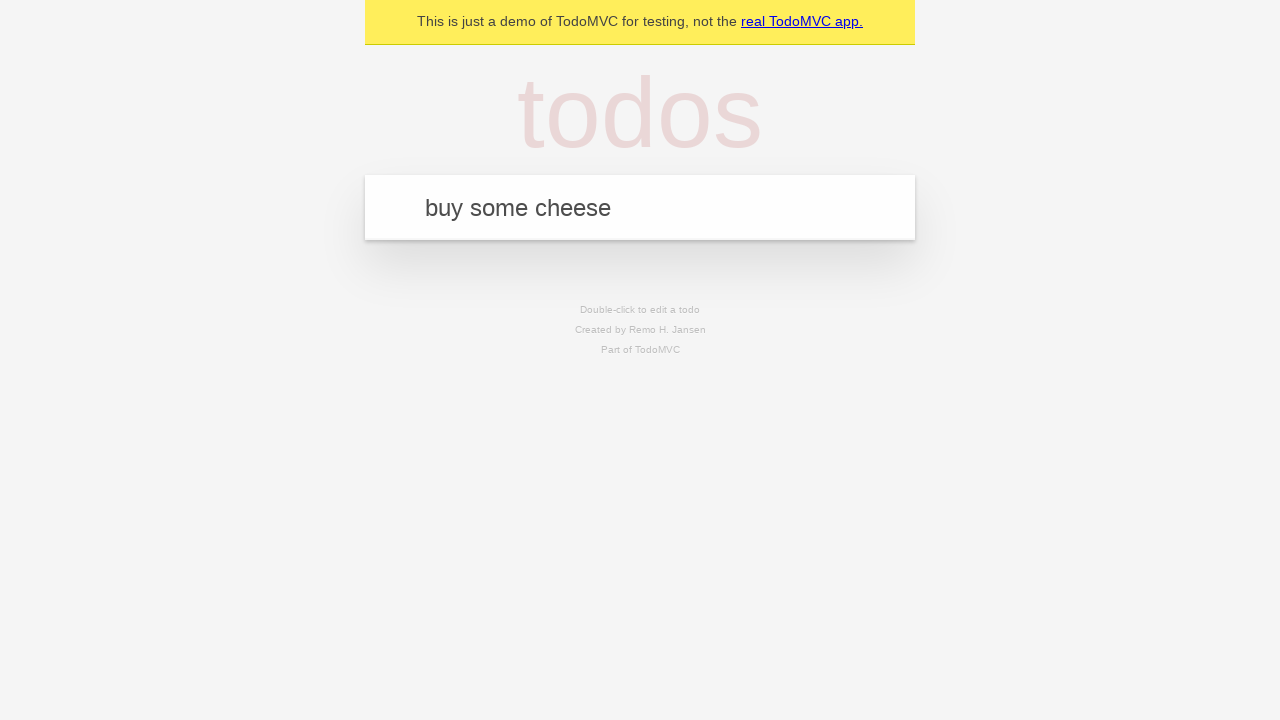

Pressed Enter to create first todo on .new-todo
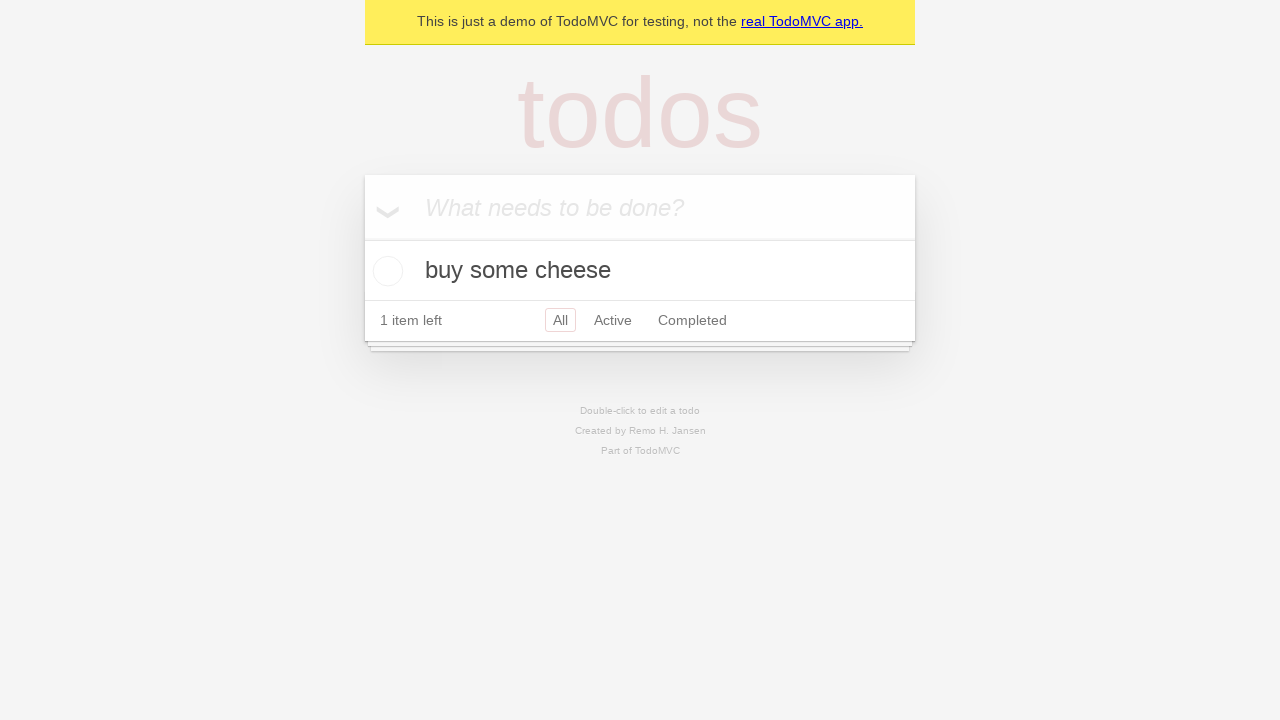

Filled new todo input with 'feed the cat' on .new-todo
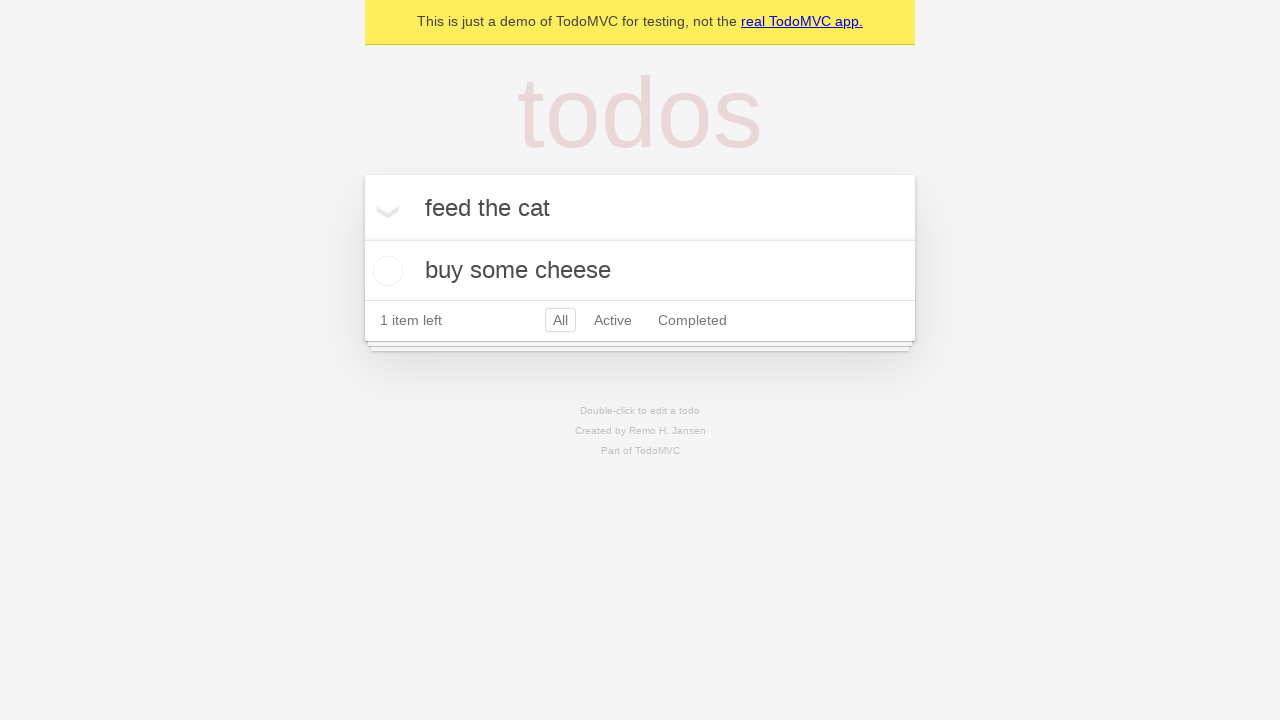

Pressed Enter to create second todo on .new-todo
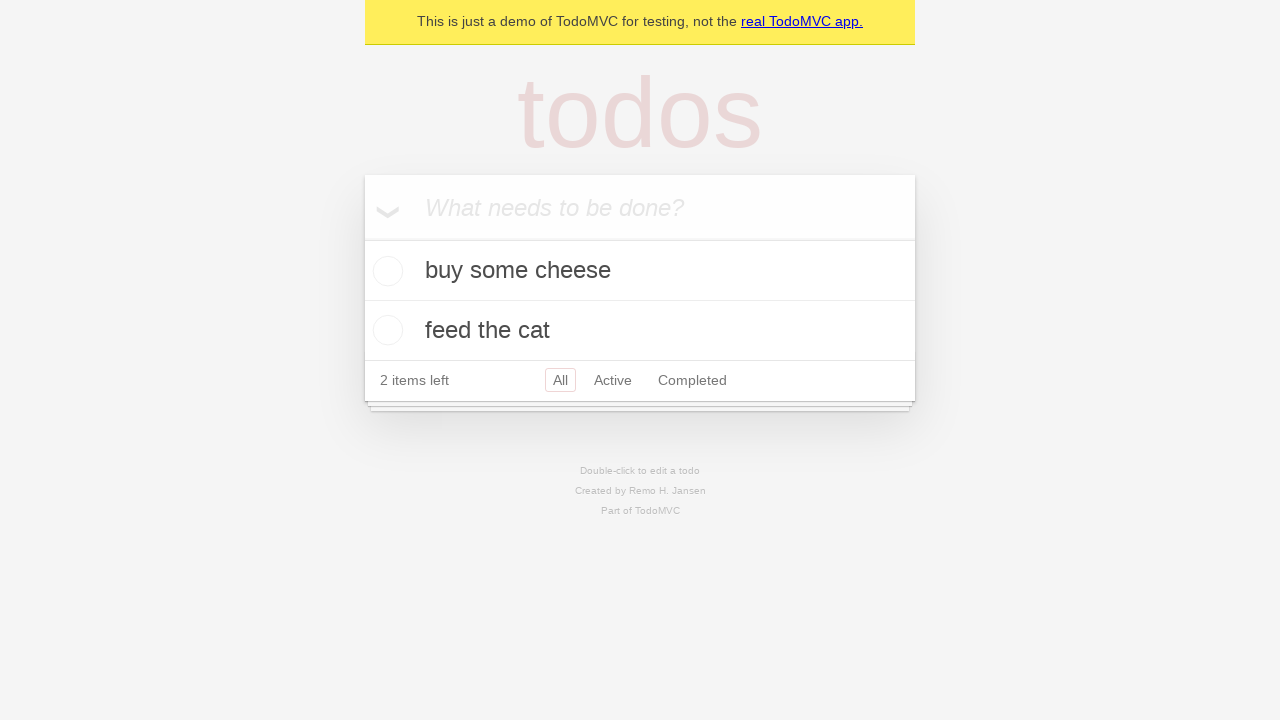

Filled new todo input with 'book a doctors appointment' on .new-todo
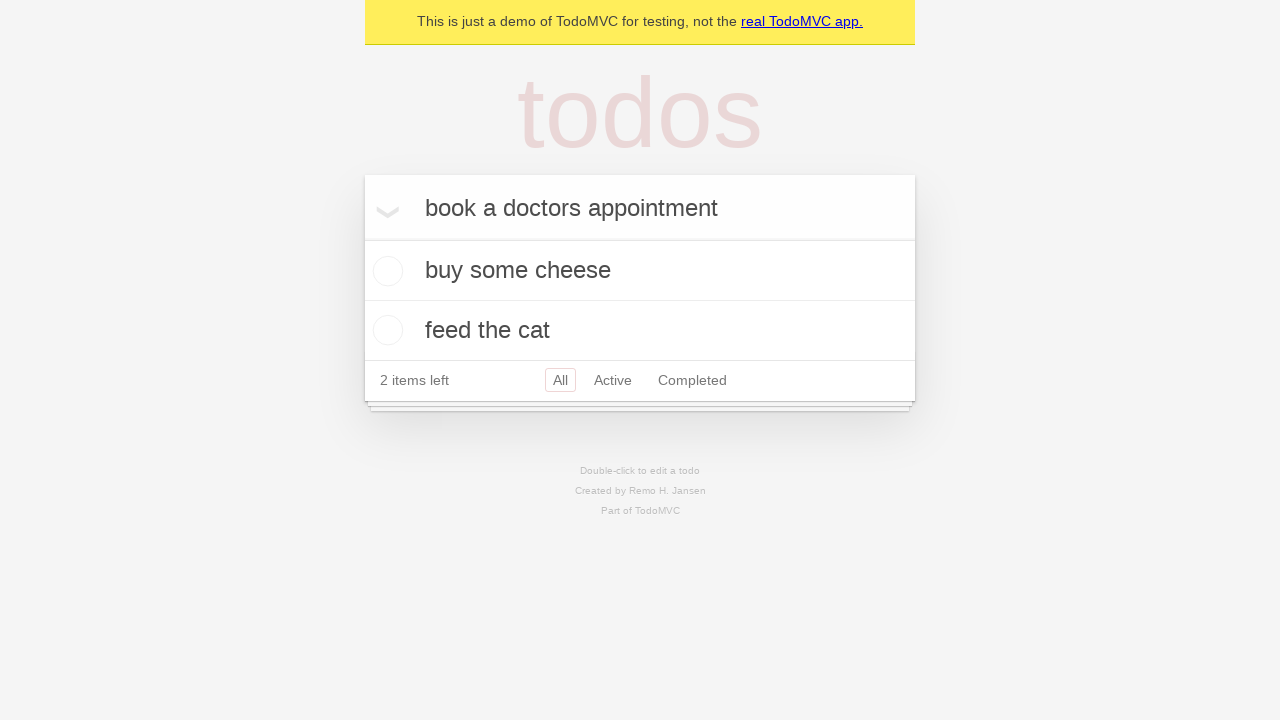

Pressed Enter to create third todo on .new-todo
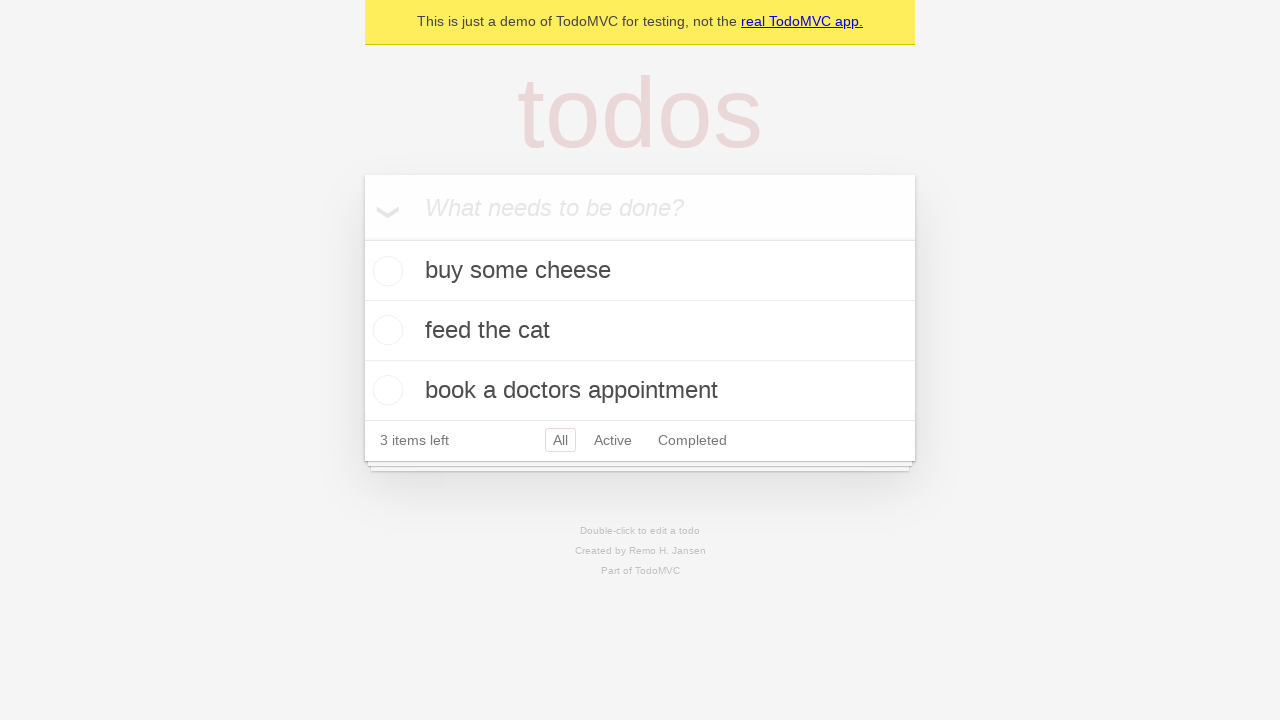

Waited for all three todos to load
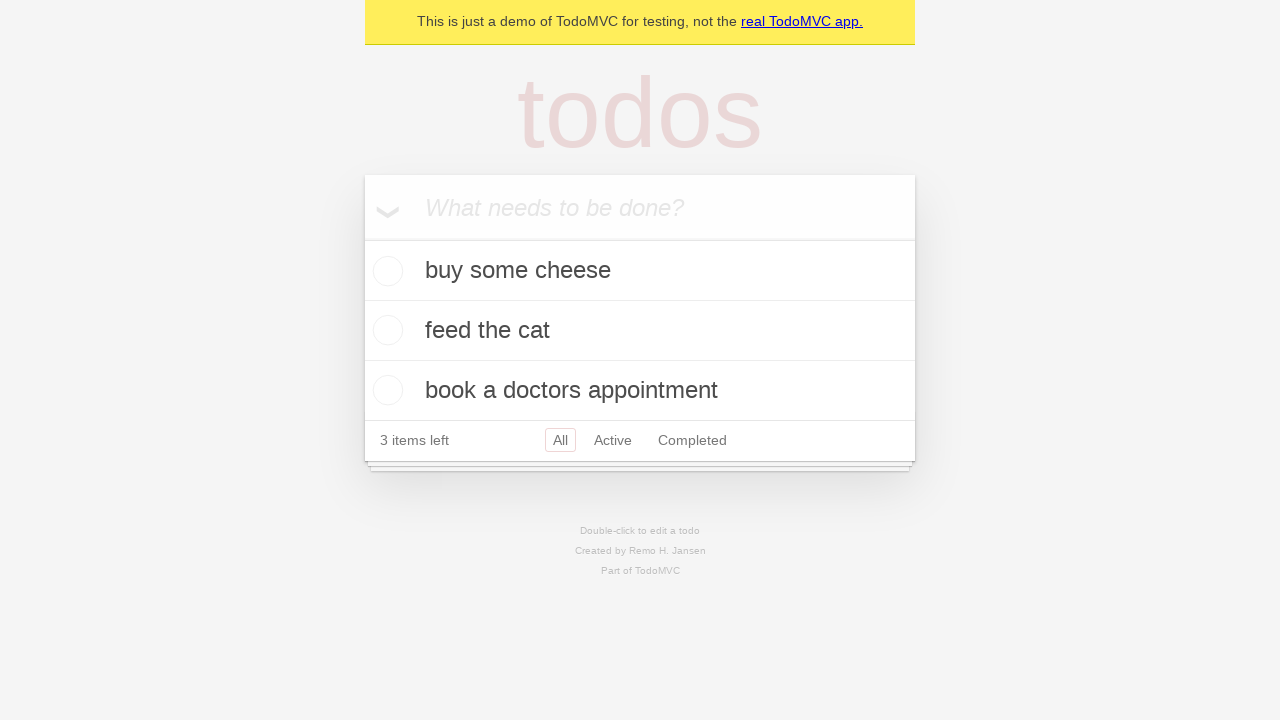

Checked the second todo as completed at (385, 330) on .todo-list li .toggle >> nth=1
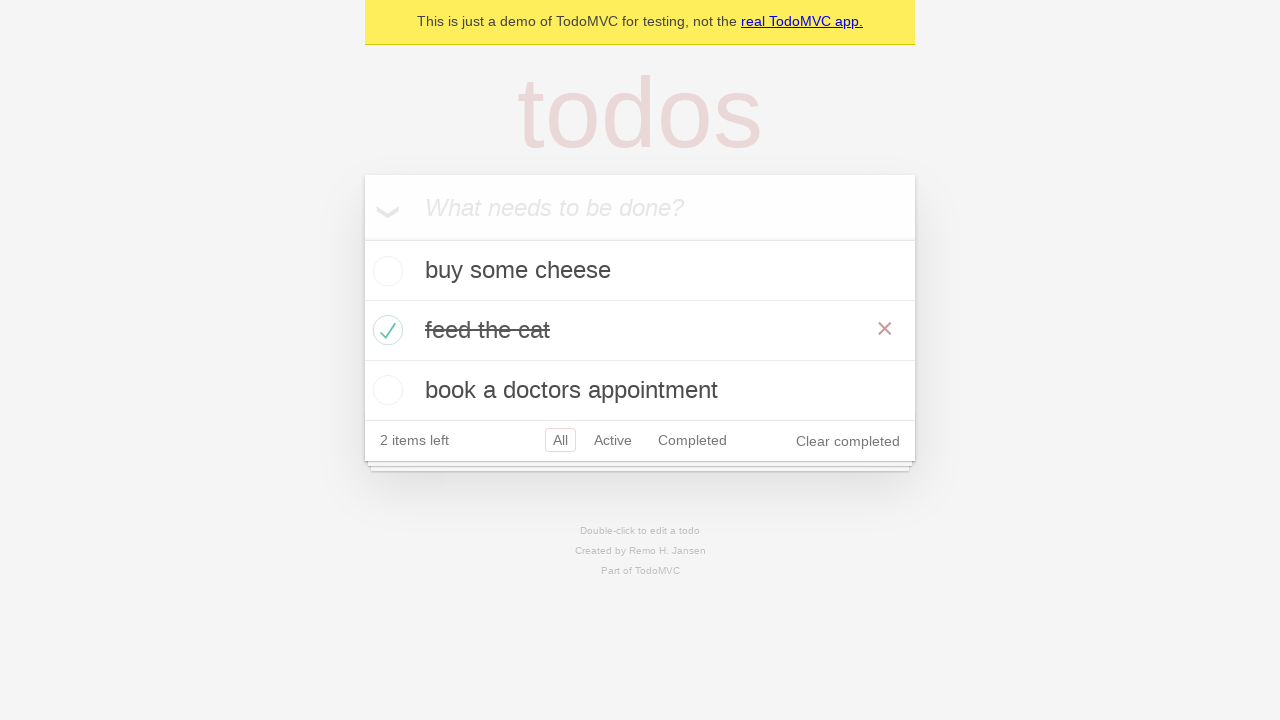

Clicked Completed filter to display only completed items at (692, 440) on .filters >> text=Completed
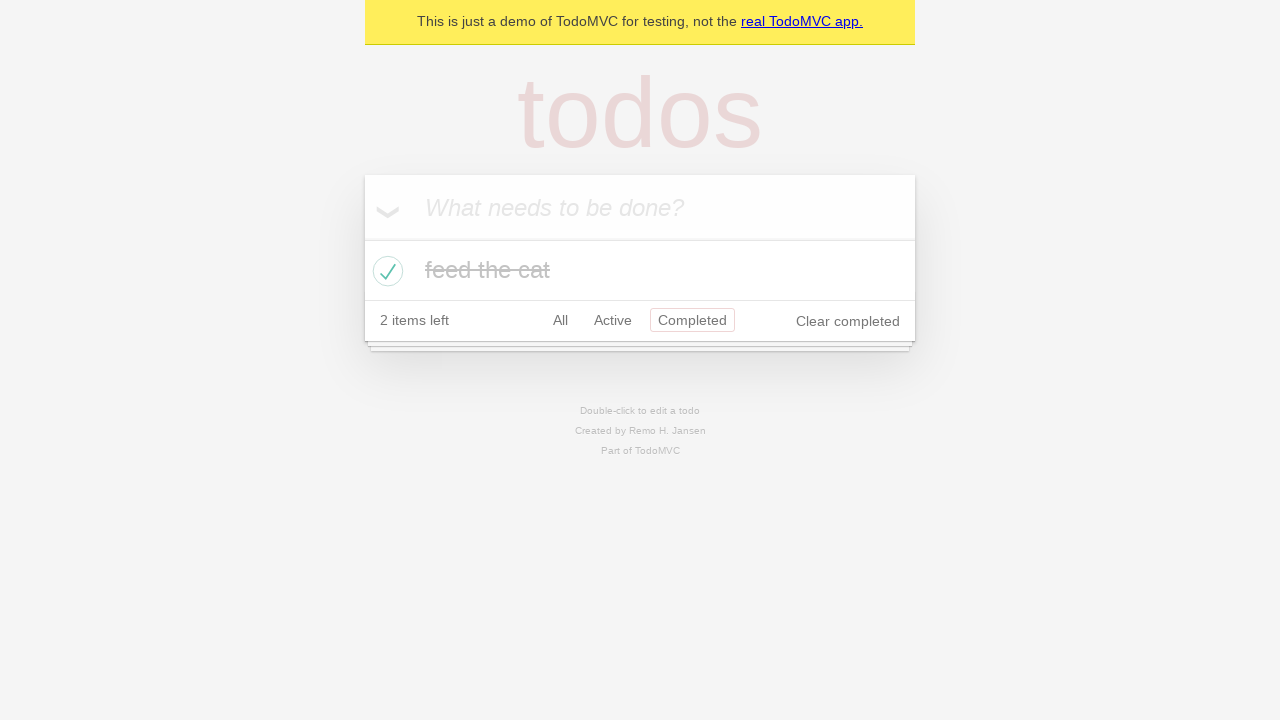

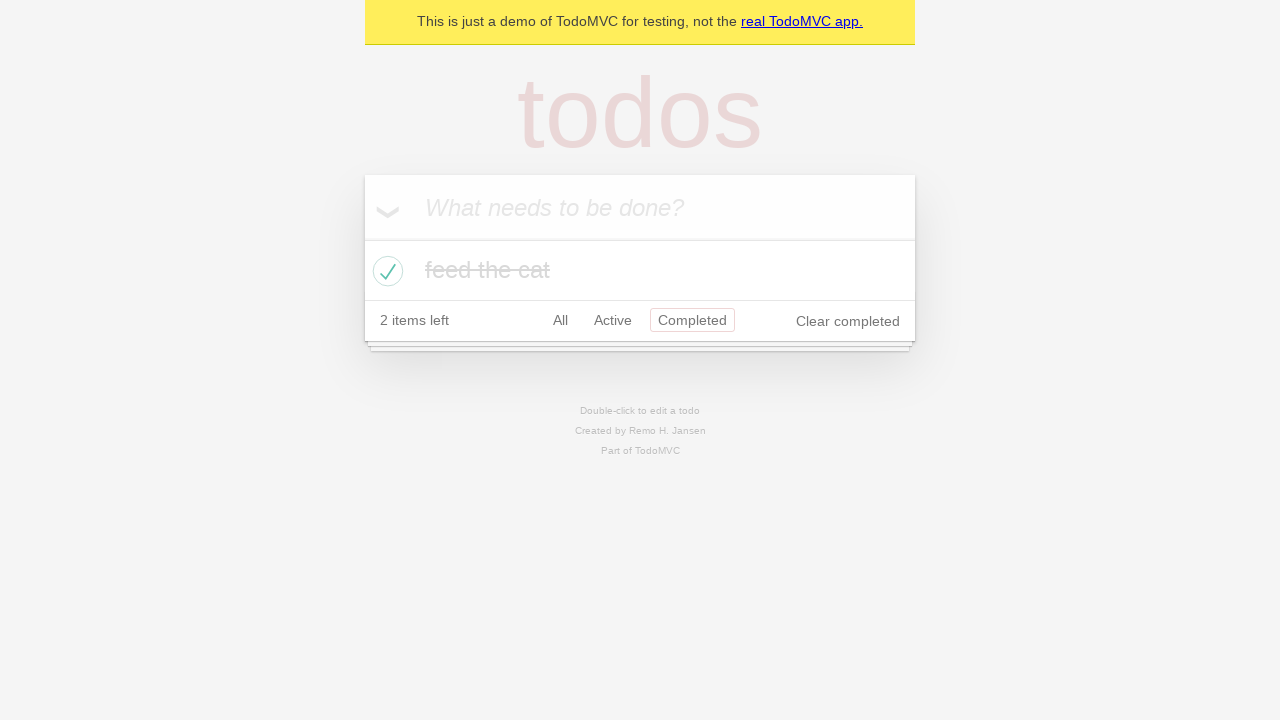